Tests filling text into the username form field on the Sauce Demo page

Starting URL: https://www.saucedemo.com

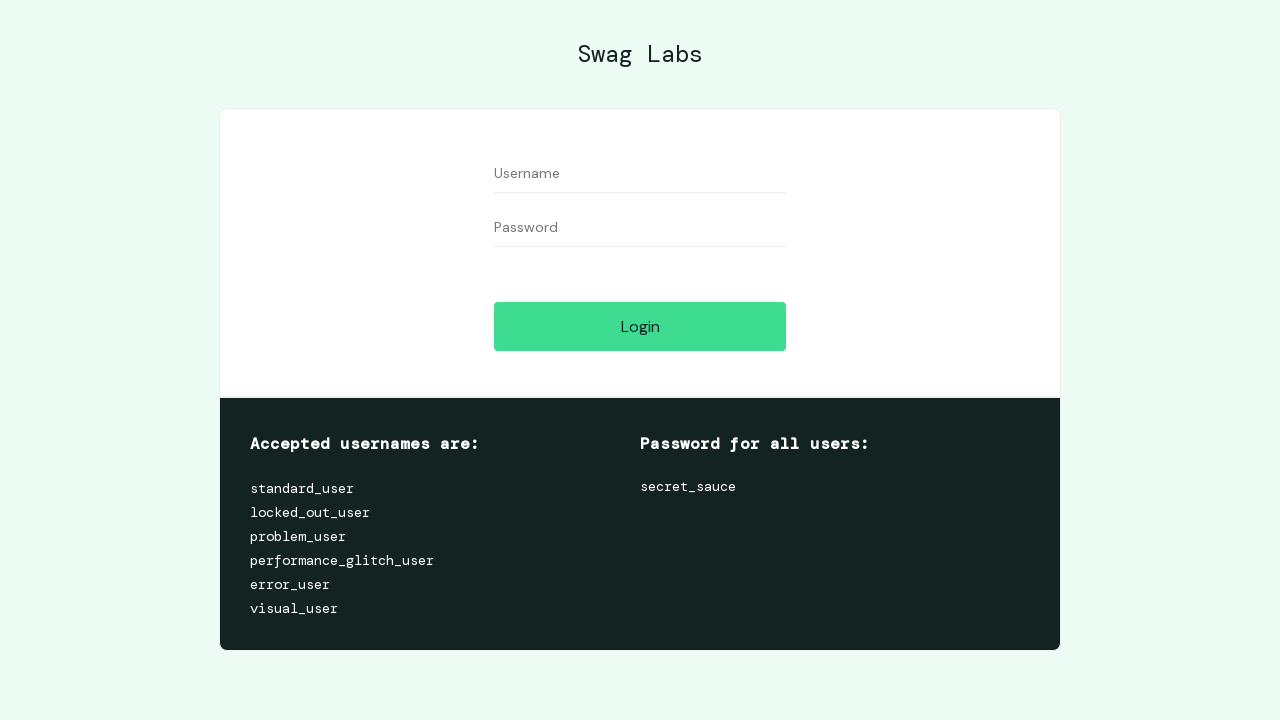

Navigated to Sauce Demo login page
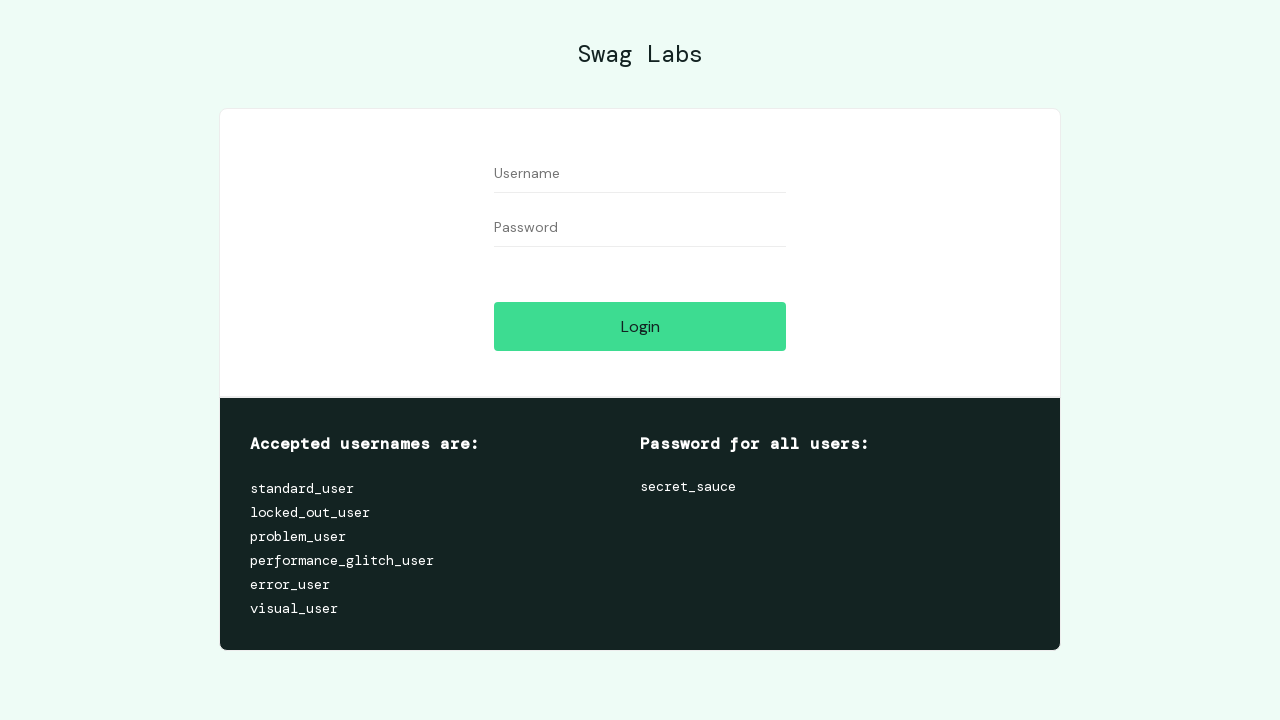

Filled username field with 'Shirwac' on #user-name
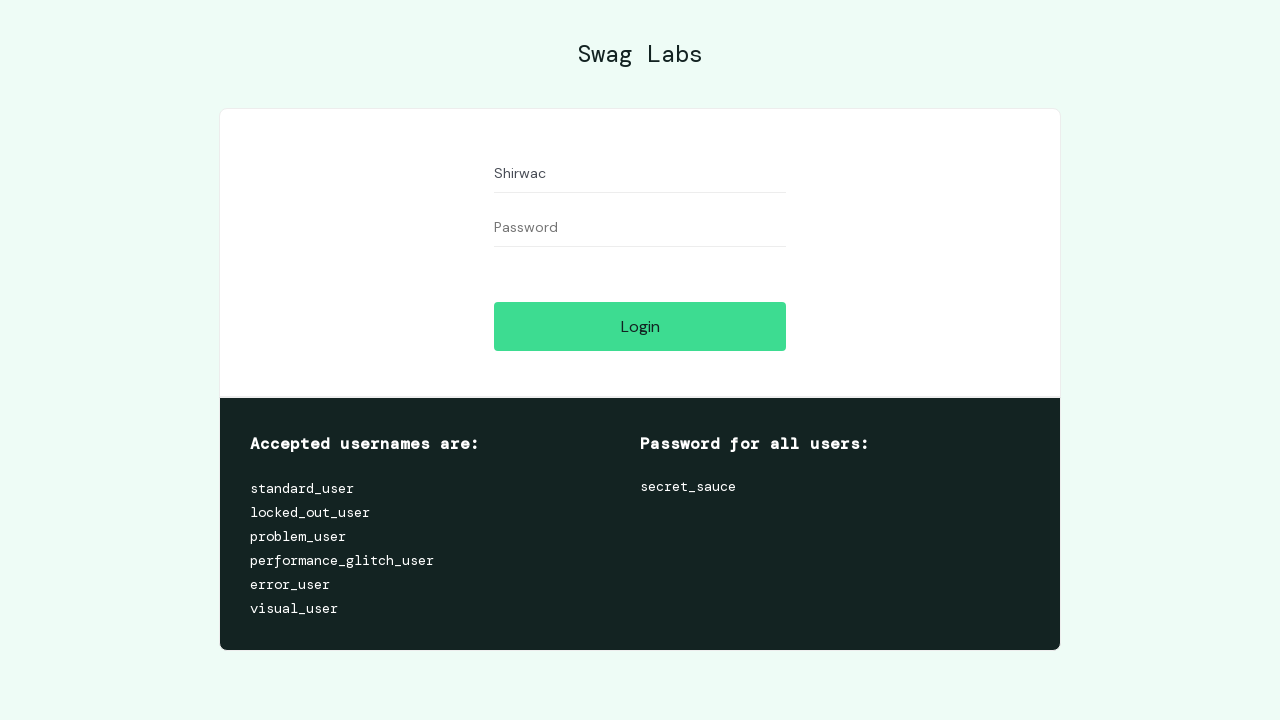

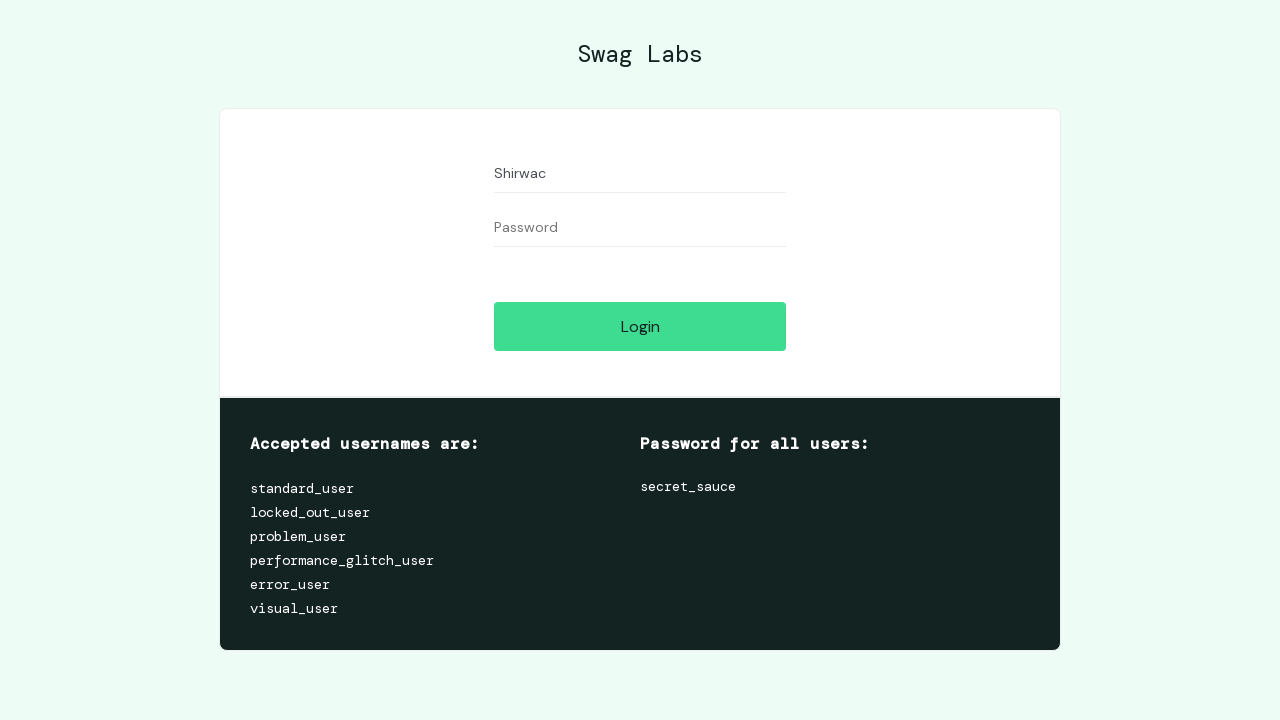